Tests the text compare tool by entering text in the first input field, using keyboard shortcuts to select all, copy, tab to the next field, and paste the text

Starting URL: https://gotranscript.com/text-compare

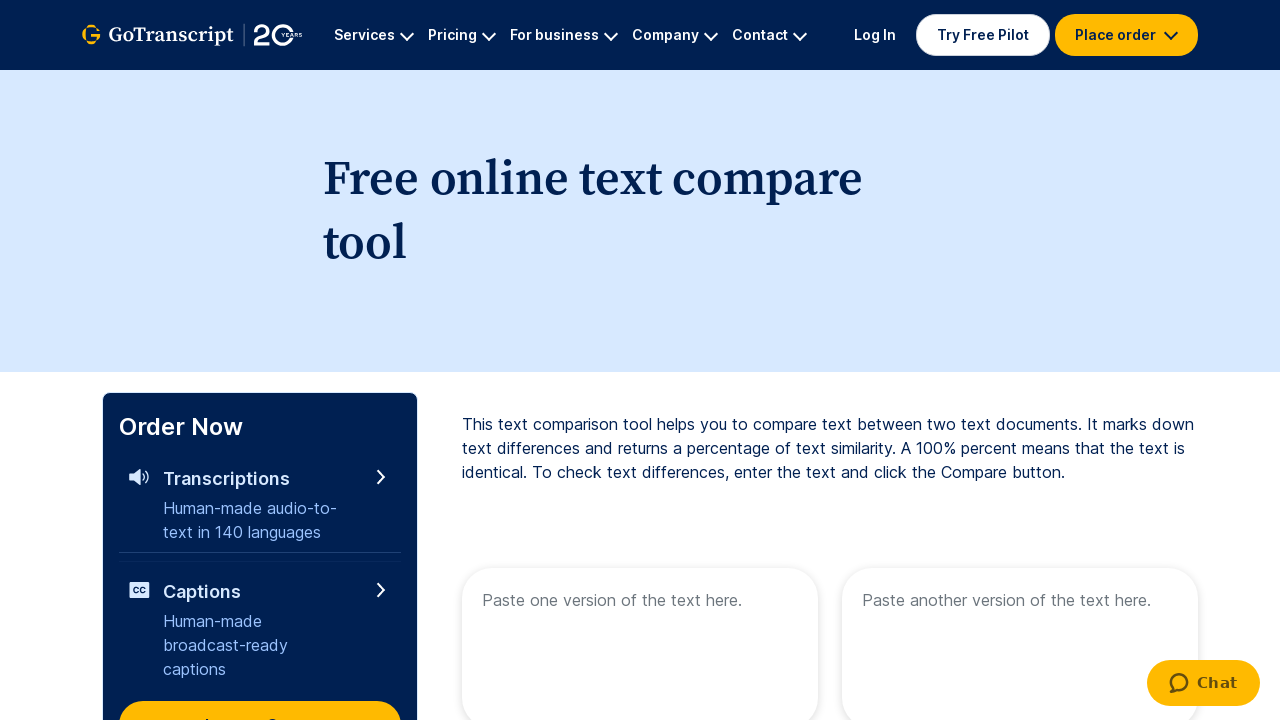

Filled first textarea with 'I am learning selenium' on textarea[name='text1']
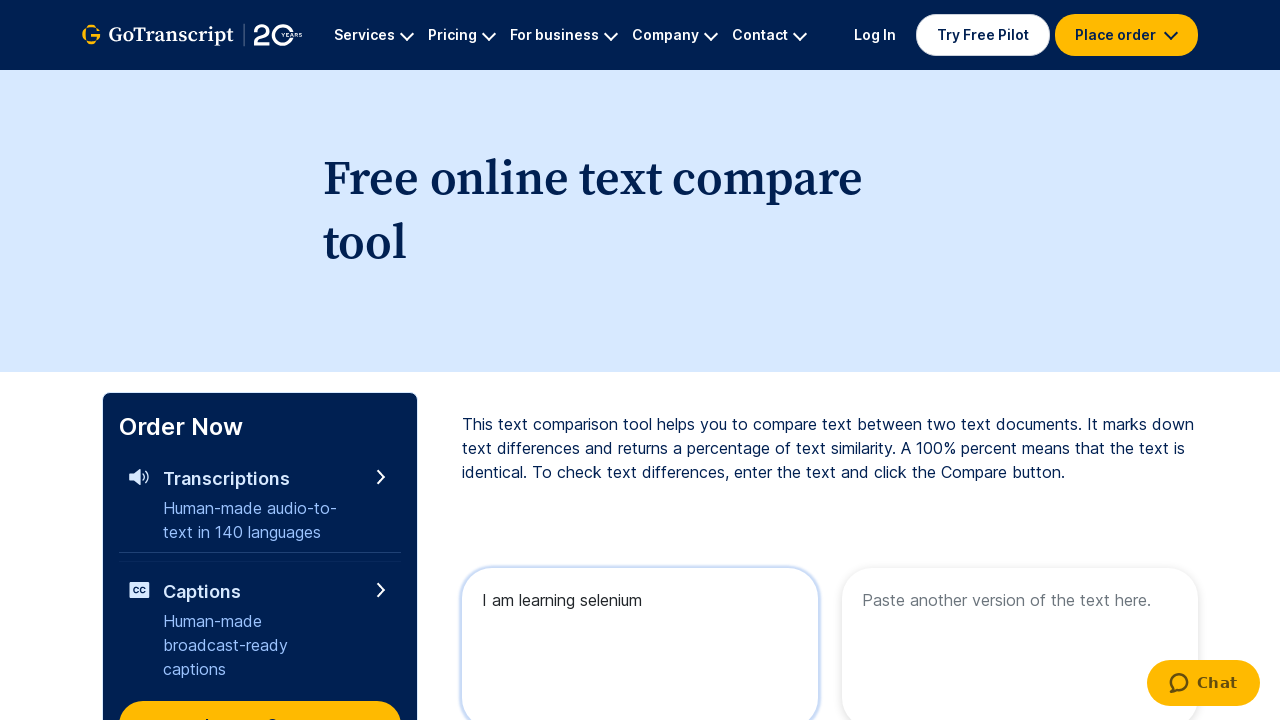

Selected all text in first textarea using Ctrl+A
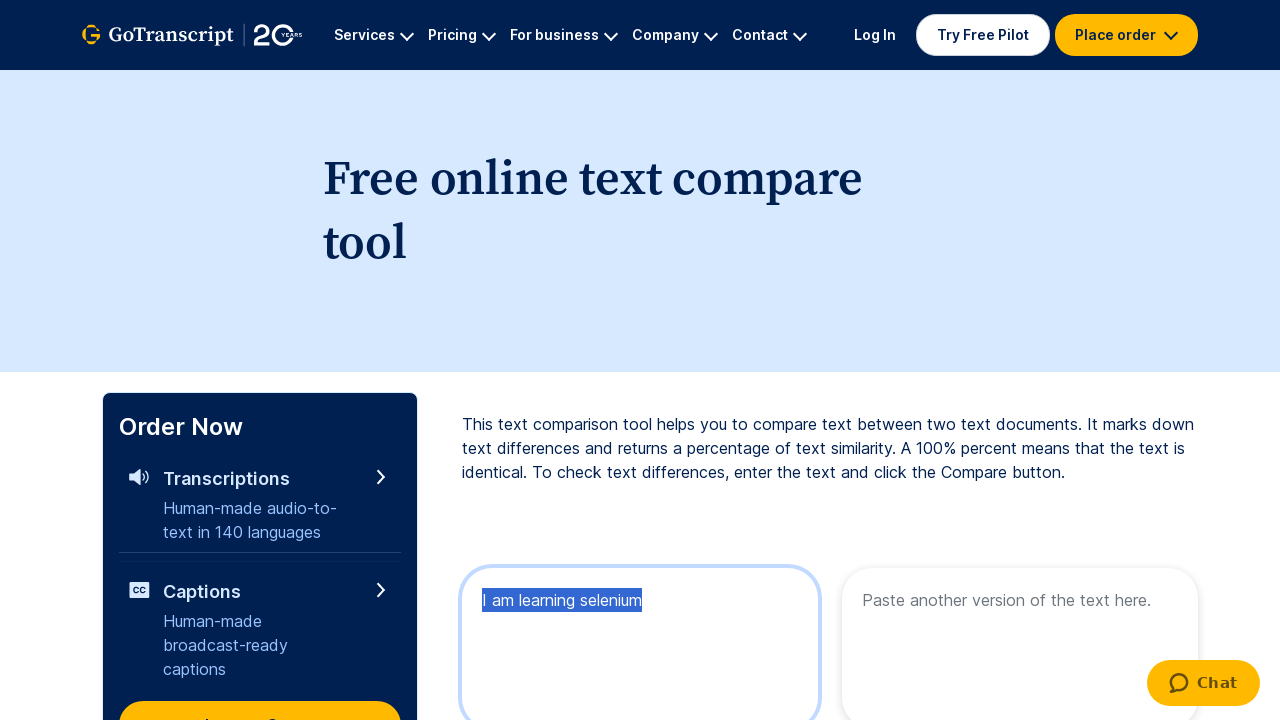

Copied selected text using Ctrl+C
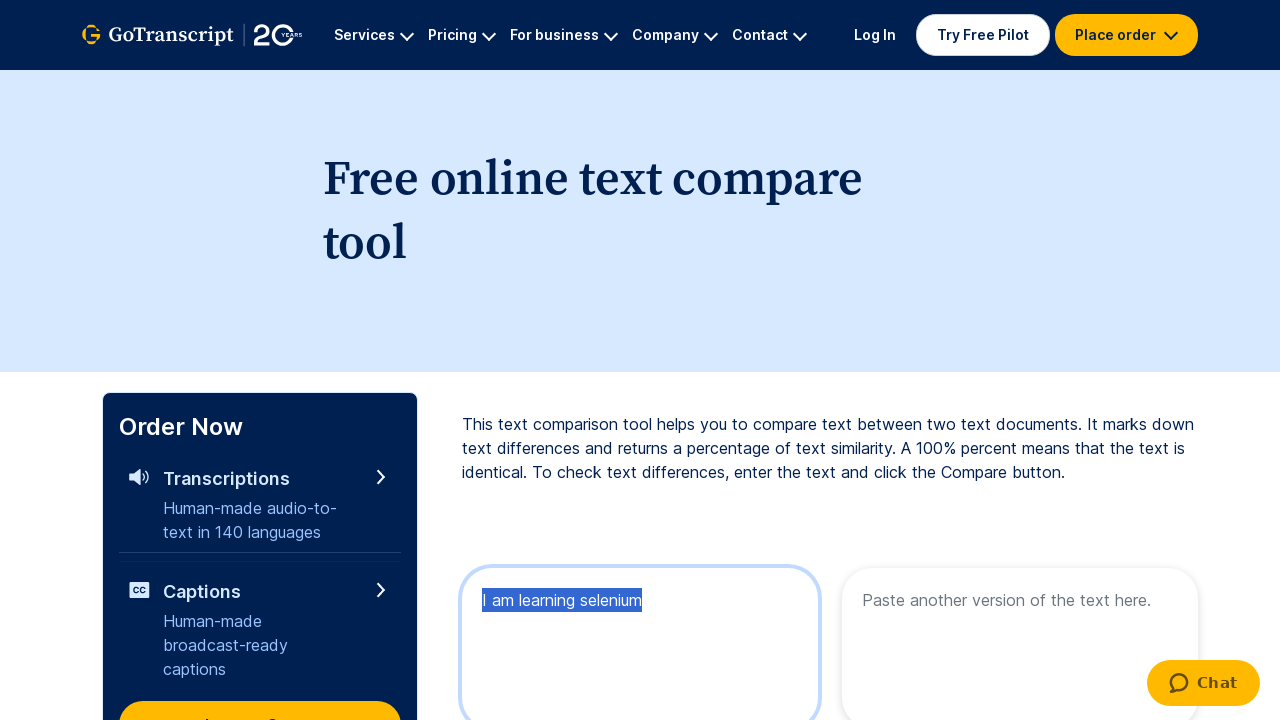

Tabbed to the next input field
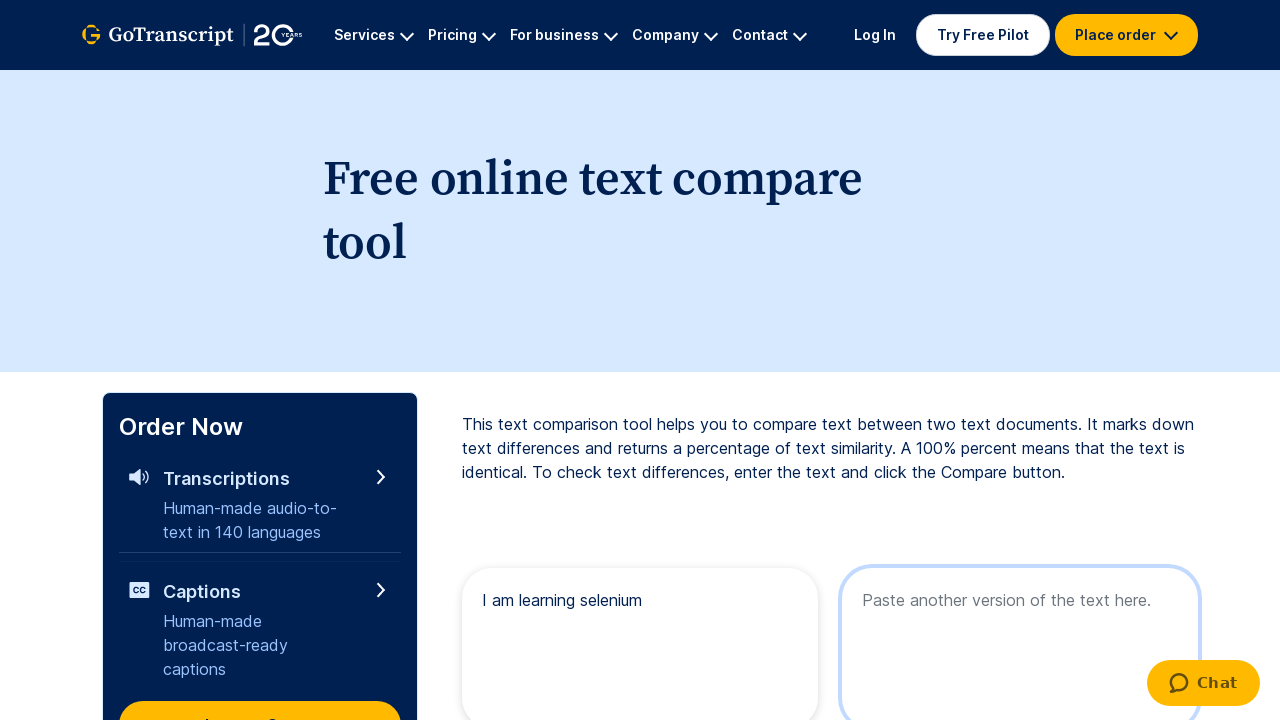

Pasted text into second textarea using Ctrl+V
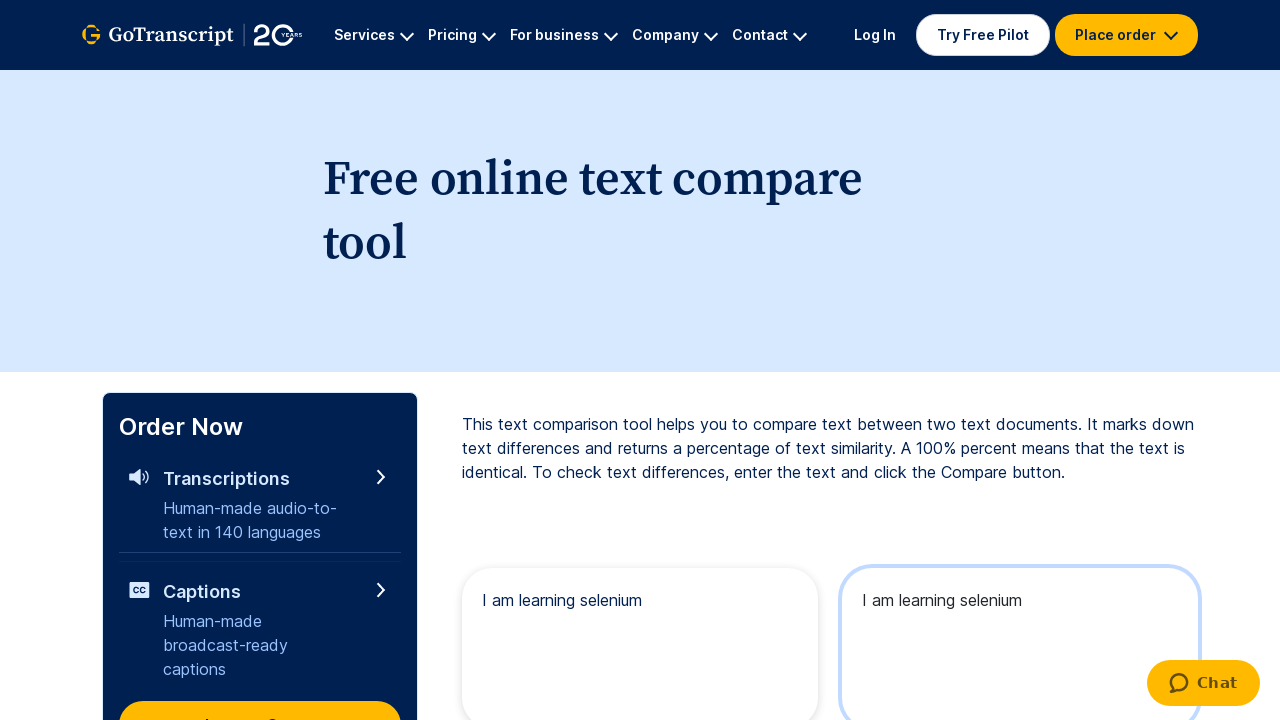

Waited 1 second to see the paste result
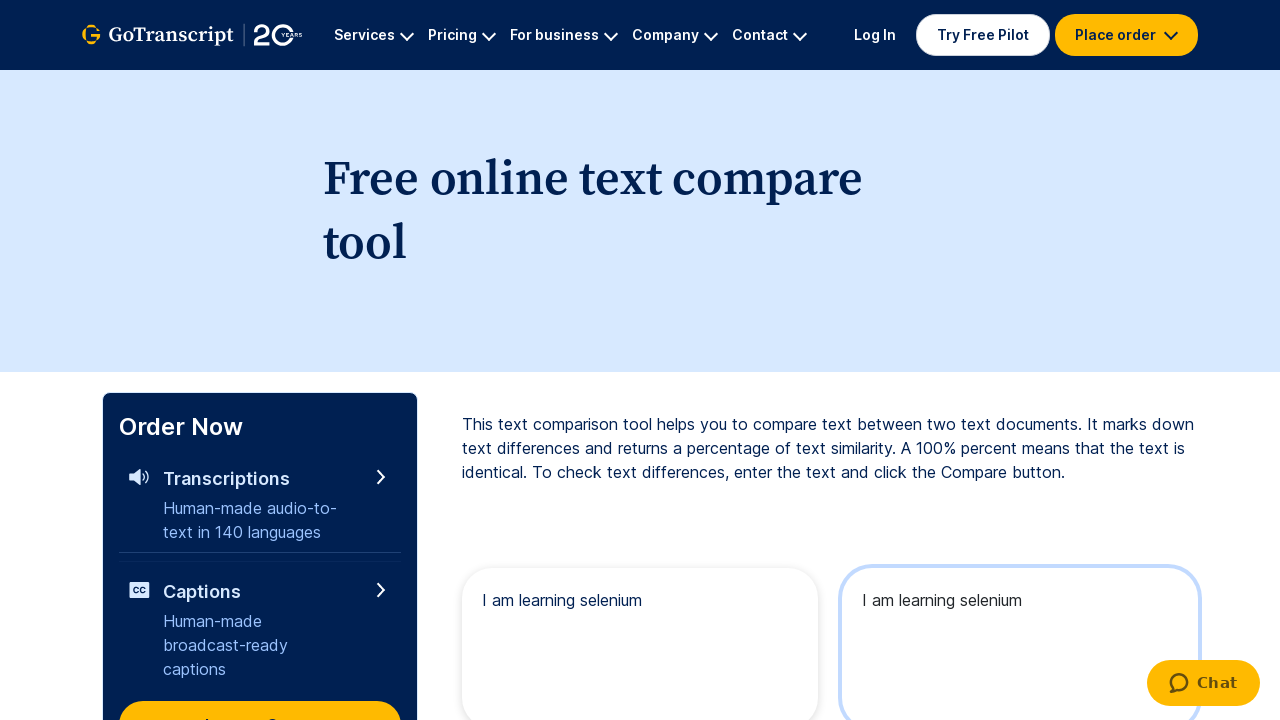

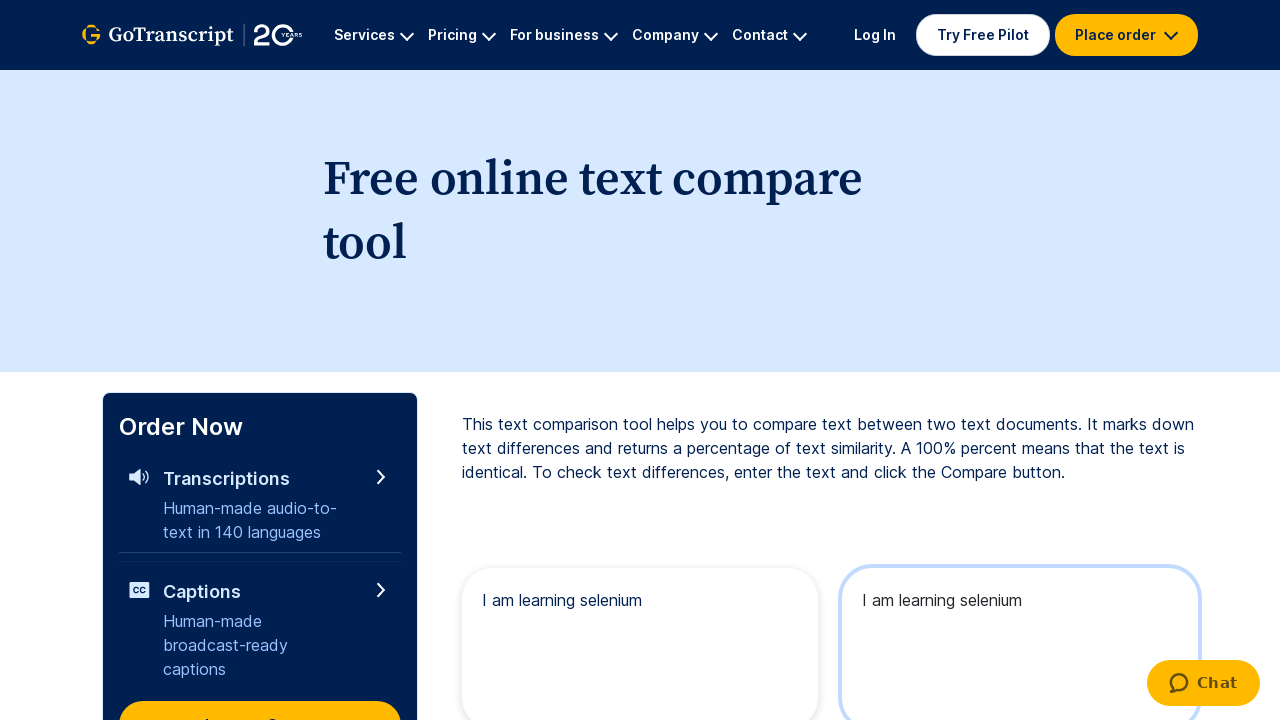